Tests context menu functionality by right-clicking on an element, selecting an option from the context menu, and handling the resulting alert

Starting URL: http://swisnl.github.io/jQuery-contextMenu/demo/accesskeys.html

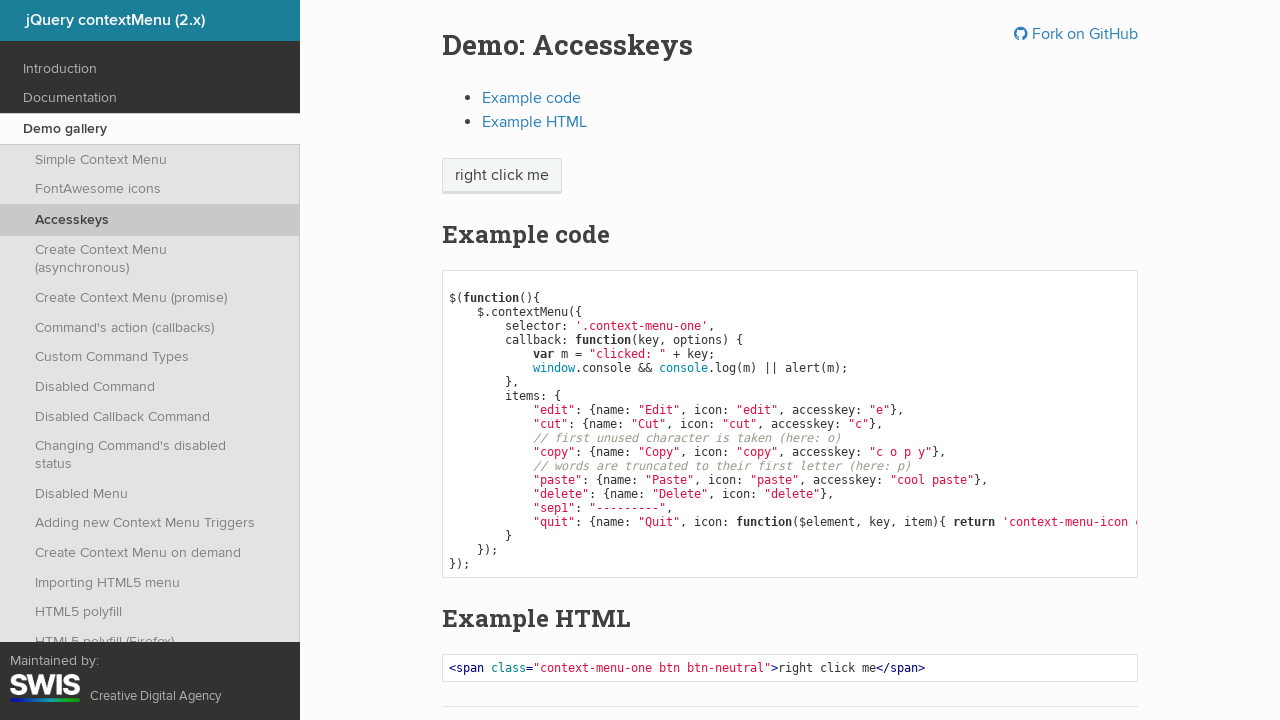

Located the context menu trigger button
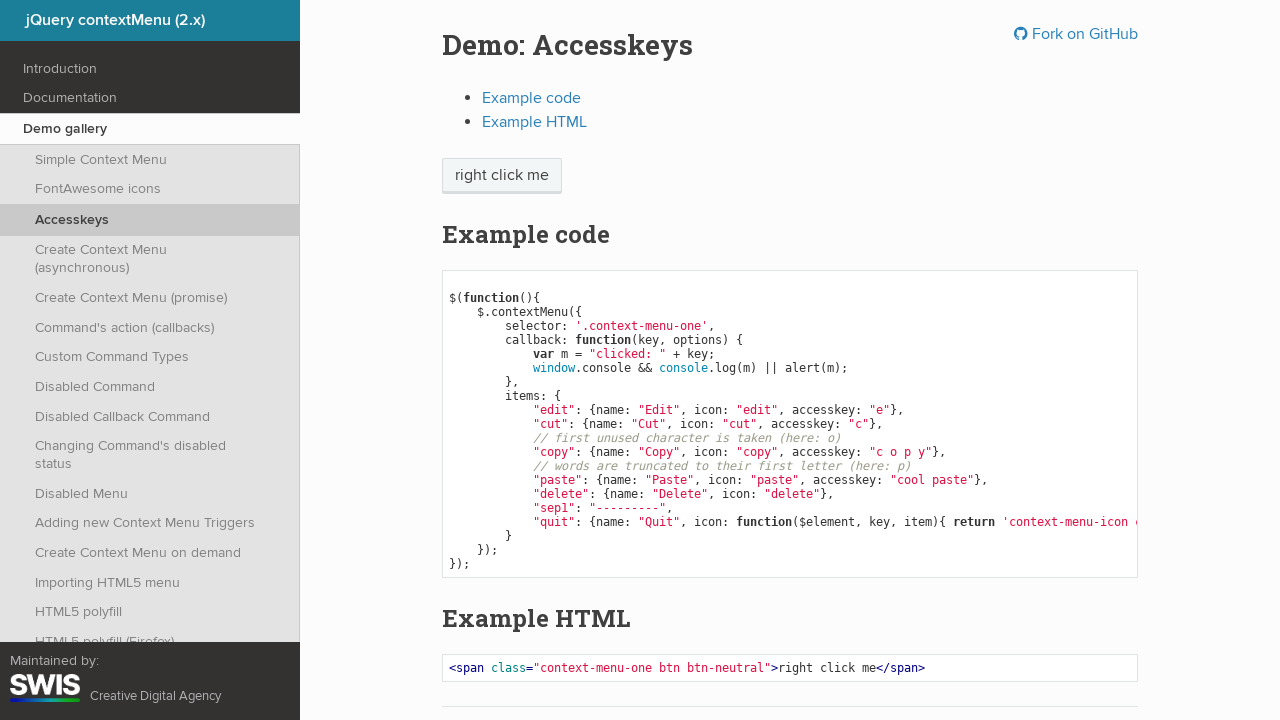

Right-clicked on the button to open context menu at (502, 176) on span.context-menu-one.btn.btn-neutral
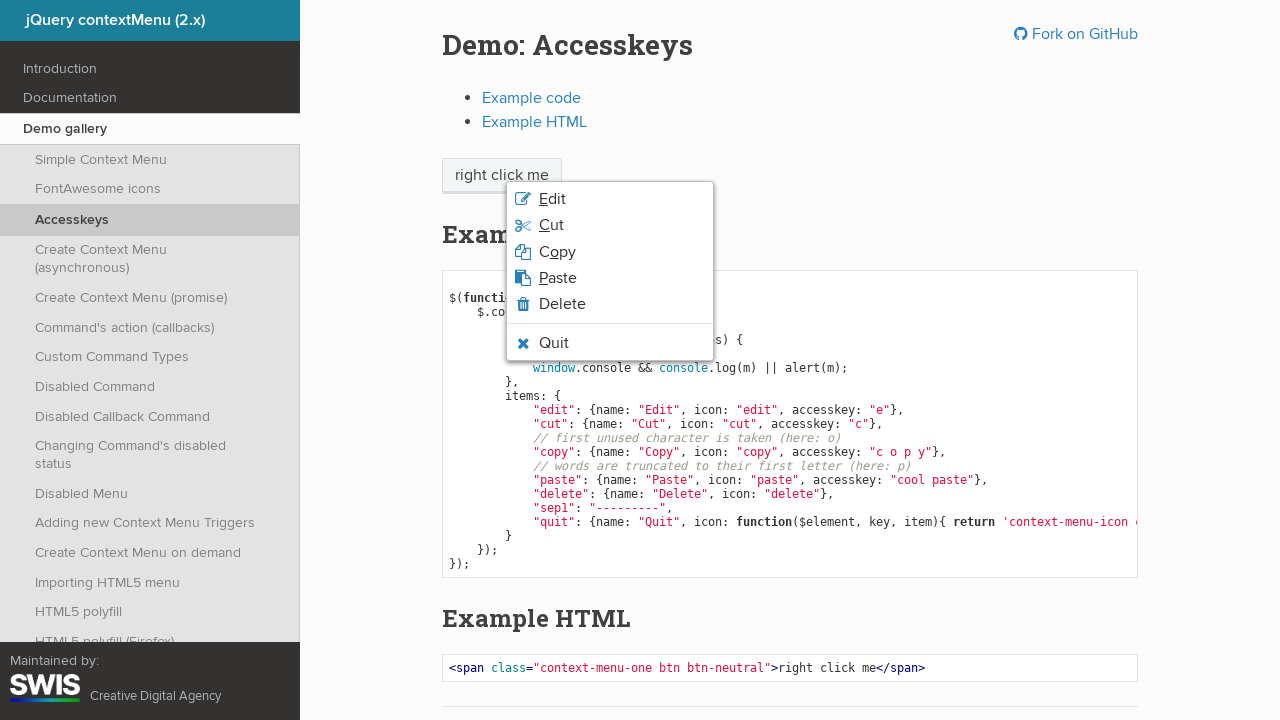

Selected the edit option from the context menu at (610, 199) on li.context-menu-item.context-menu-icon.context-menu-icon-edit
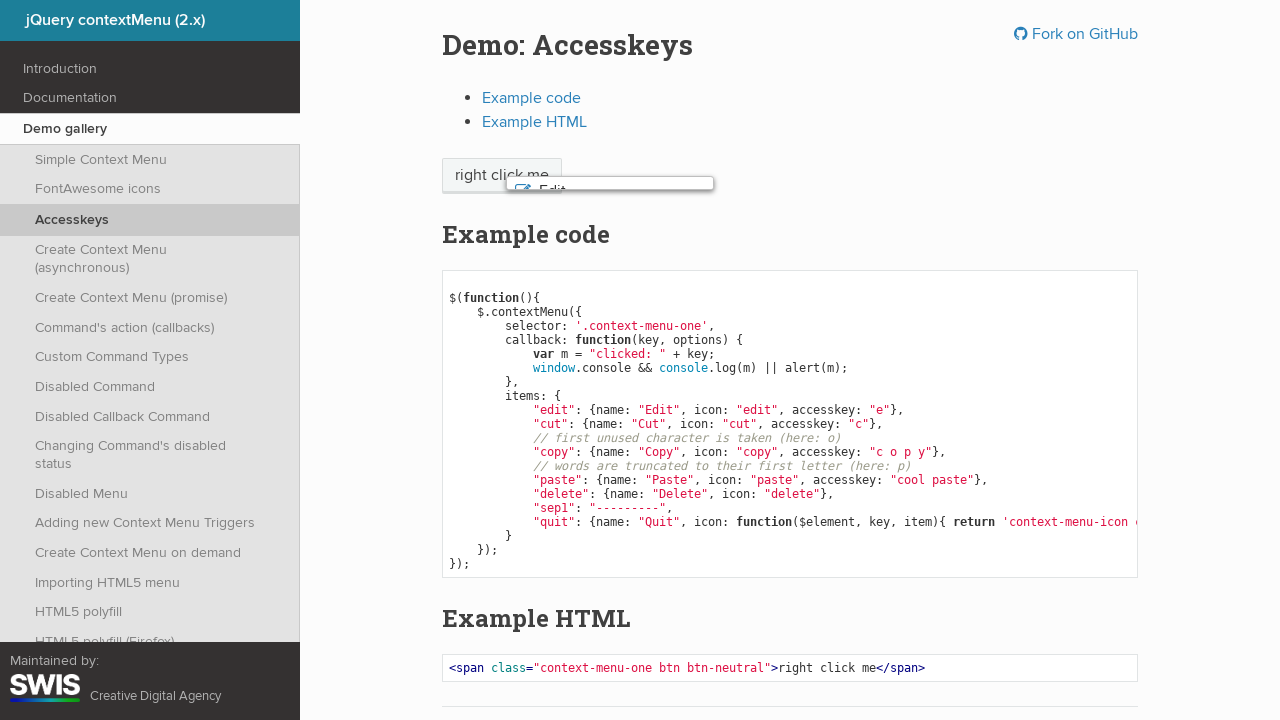

Set up alert dialog handler to accept dialogs
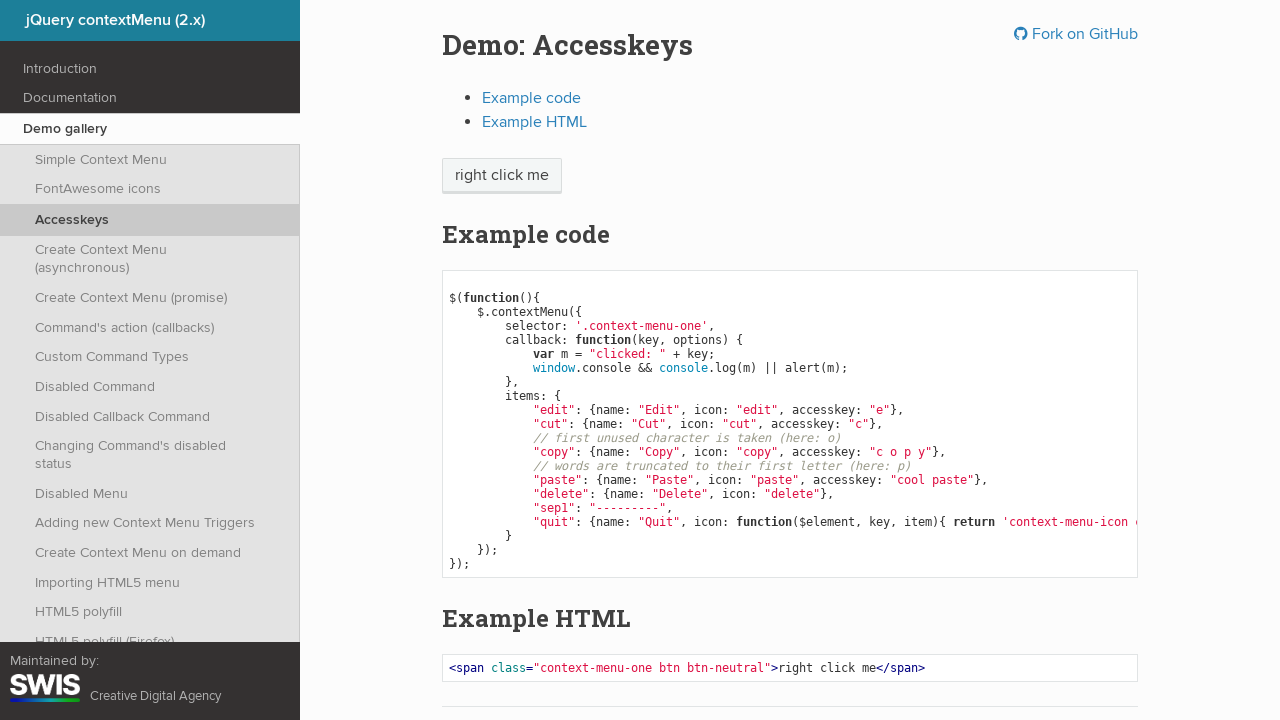

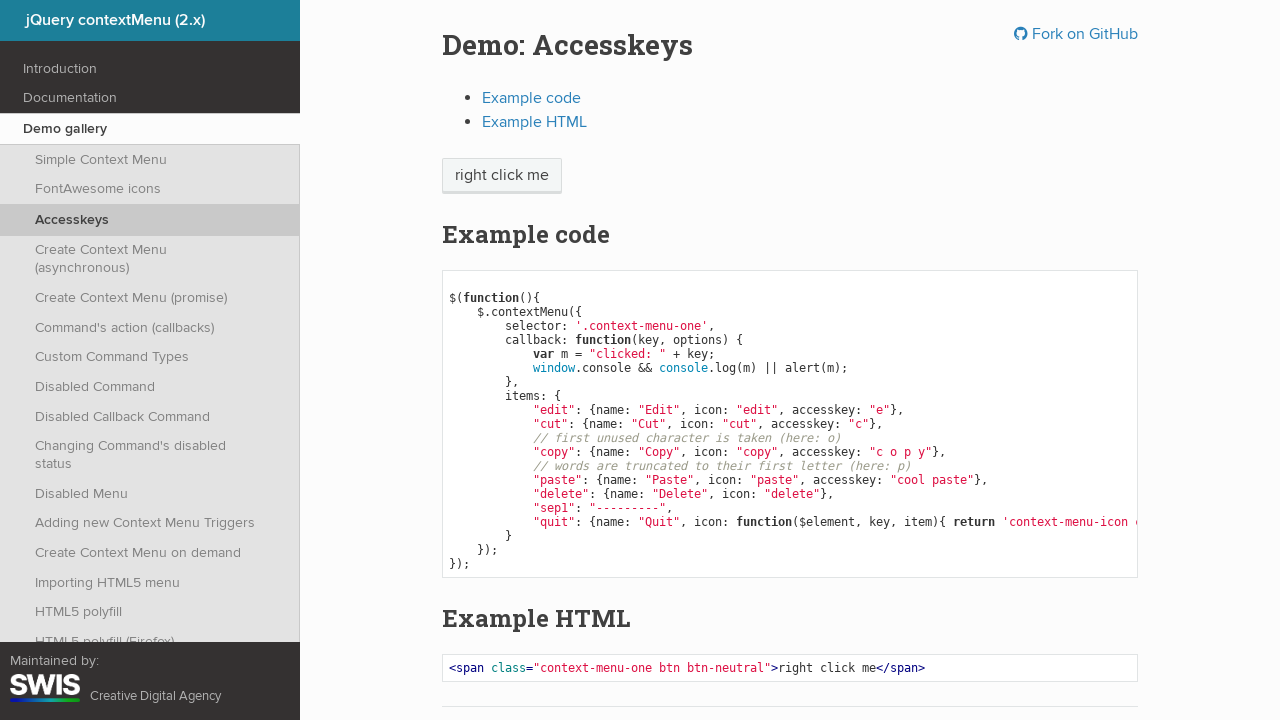